Tests a slow calculator web application by clicking buttons to perform the calculation 1 + 3 and waiting for the result to display 4.

Starting URL: https://bonigarcia.dev/selenium-webdriver-java/slow-calculator.html

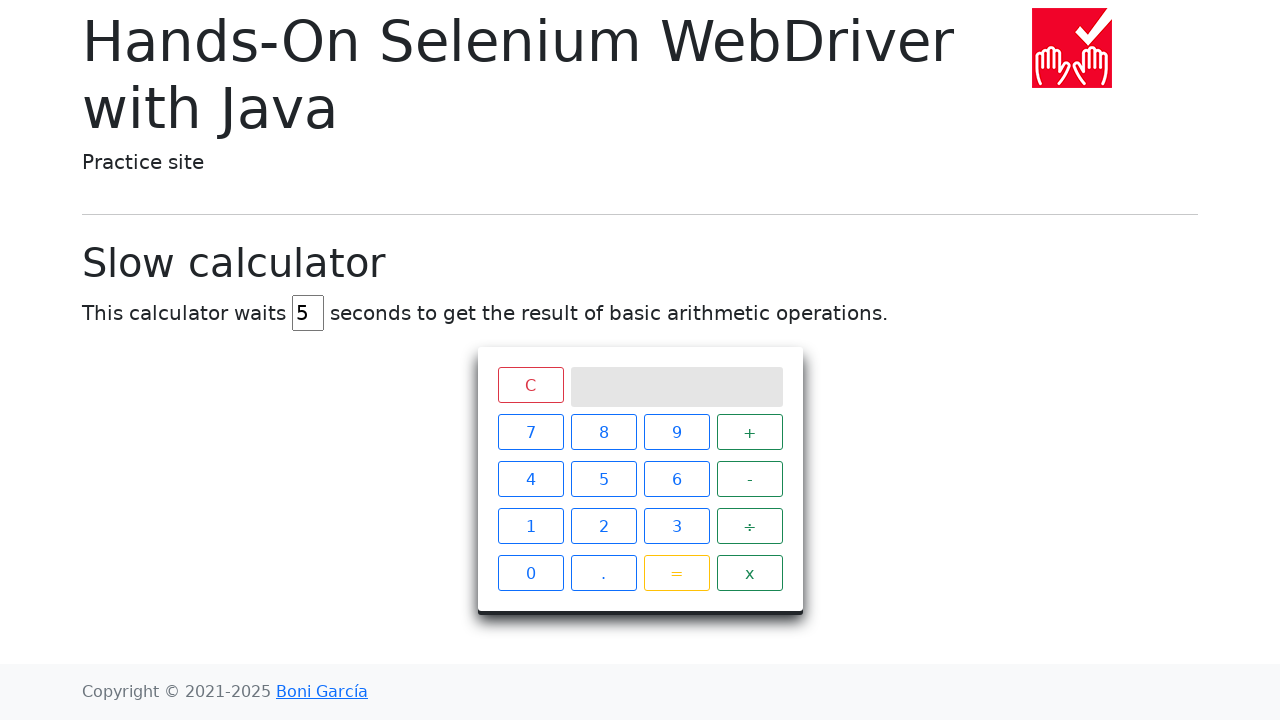

Clicked button '1' at (530, 526) on xpath=//span[text()='1']
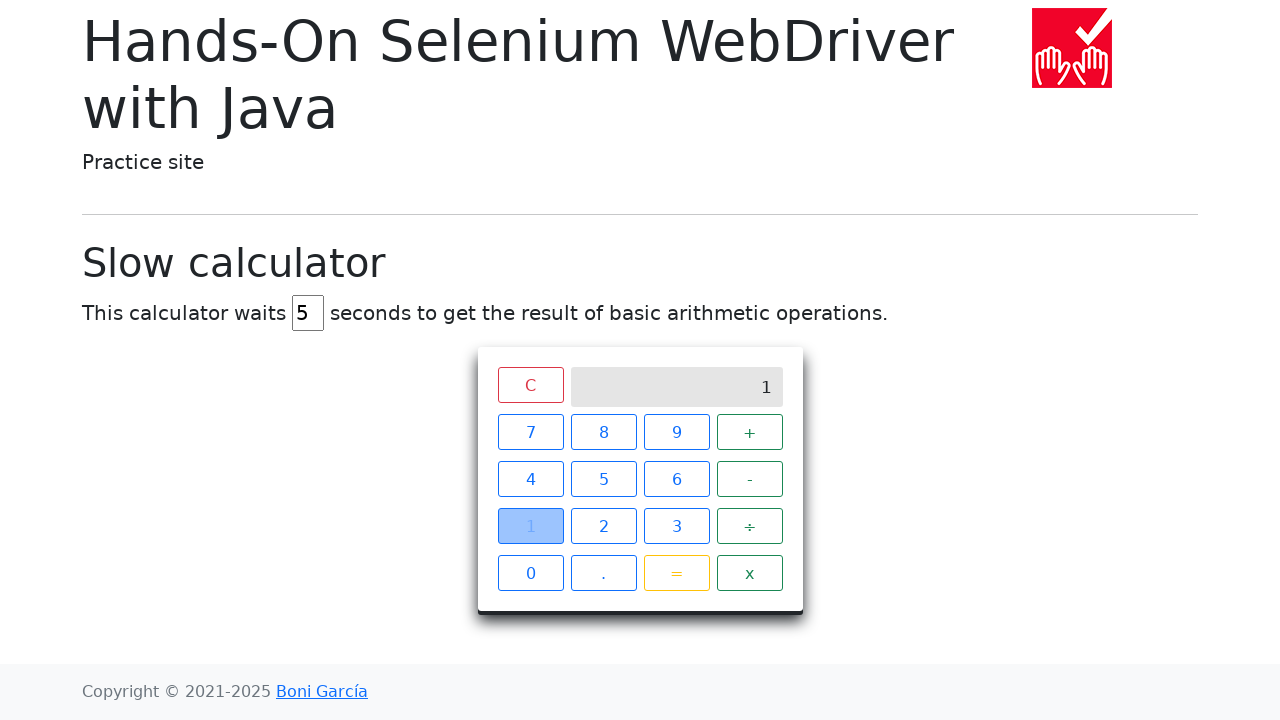

Clicked button '+' at (750, 432) on xpath=//span[text()='+']
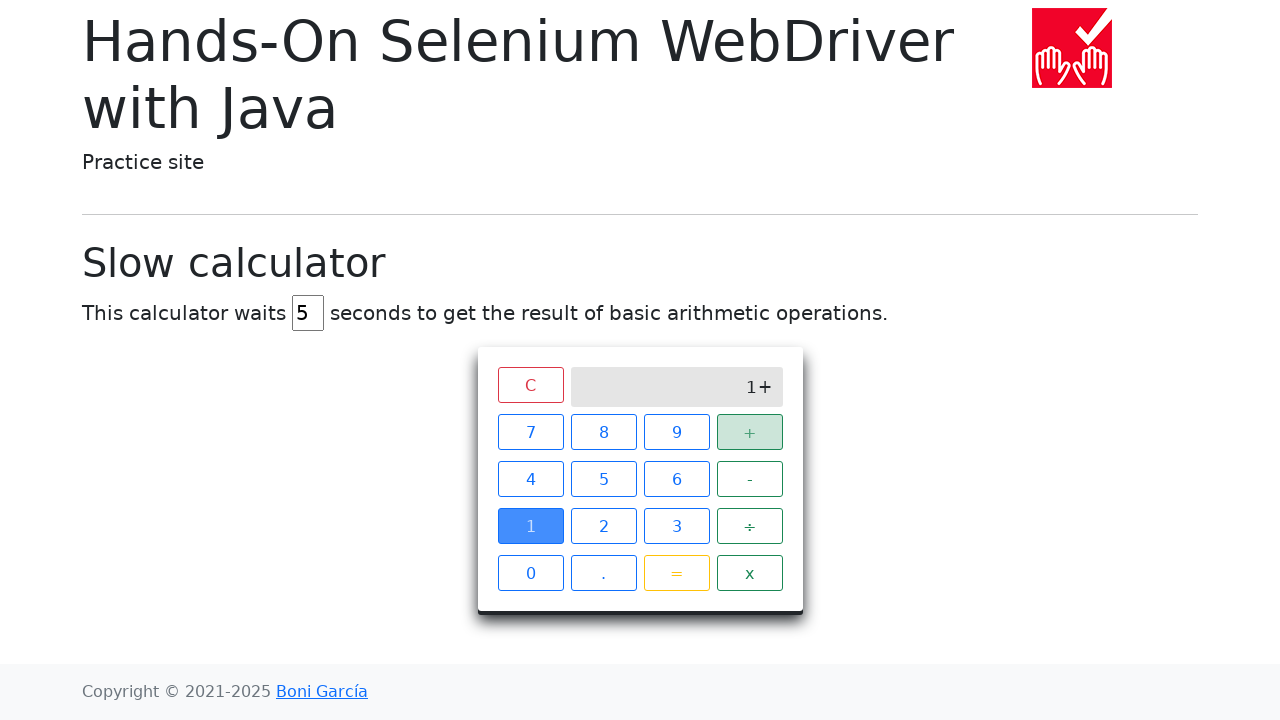

Clicked button '3' at (676, 526) on xpath=//span[text()='3']
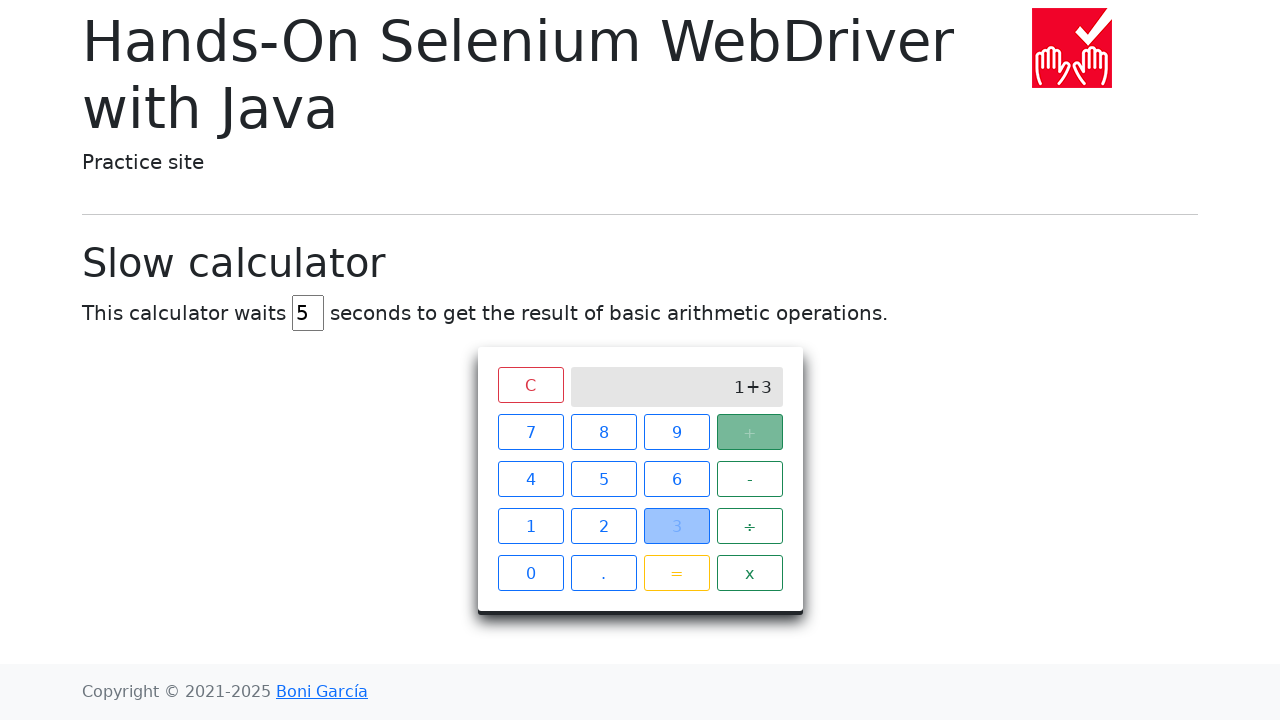

Clicked button '=' to execute calculation at (676, 573) on xpath=//span[text()='=']
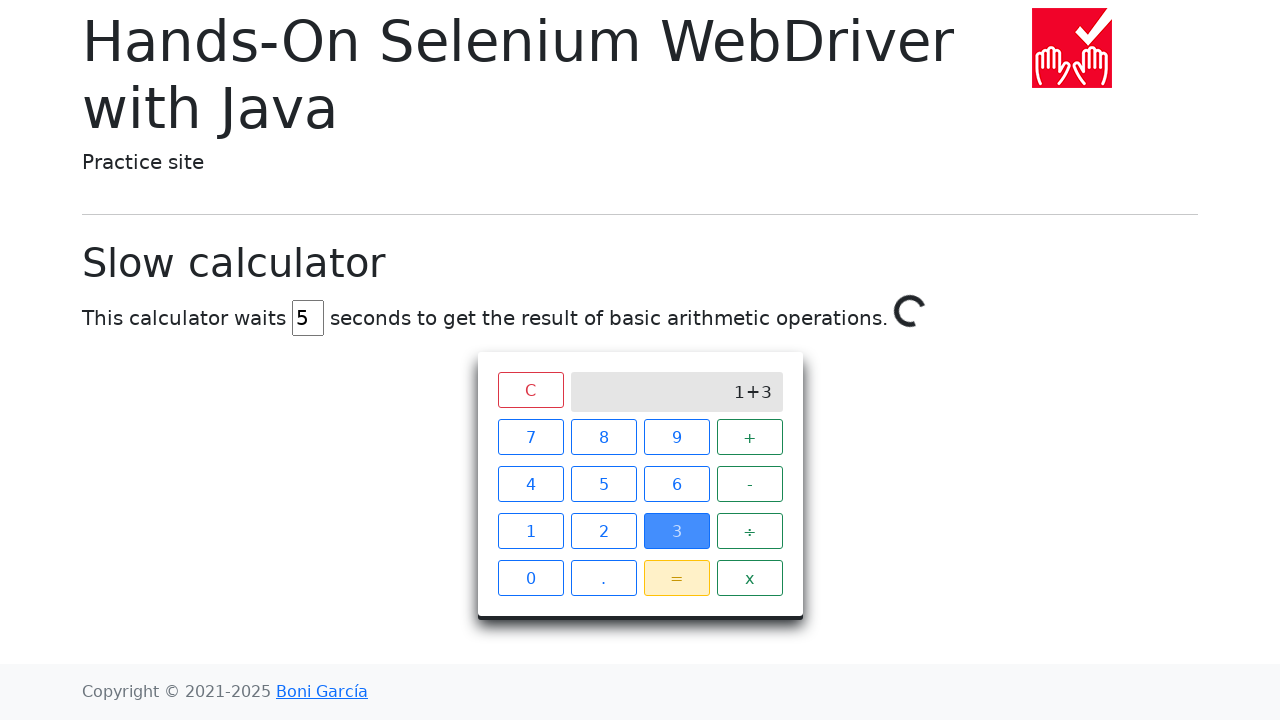

Result '4' displayed on calculator screen
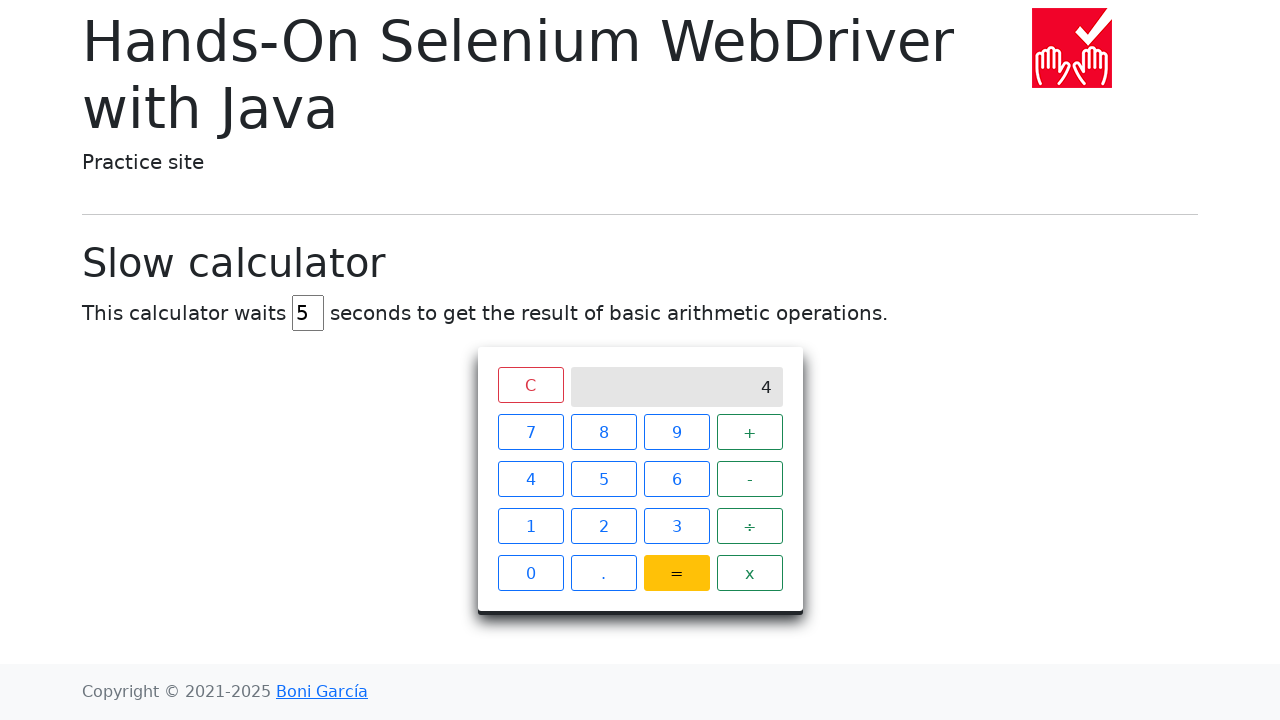

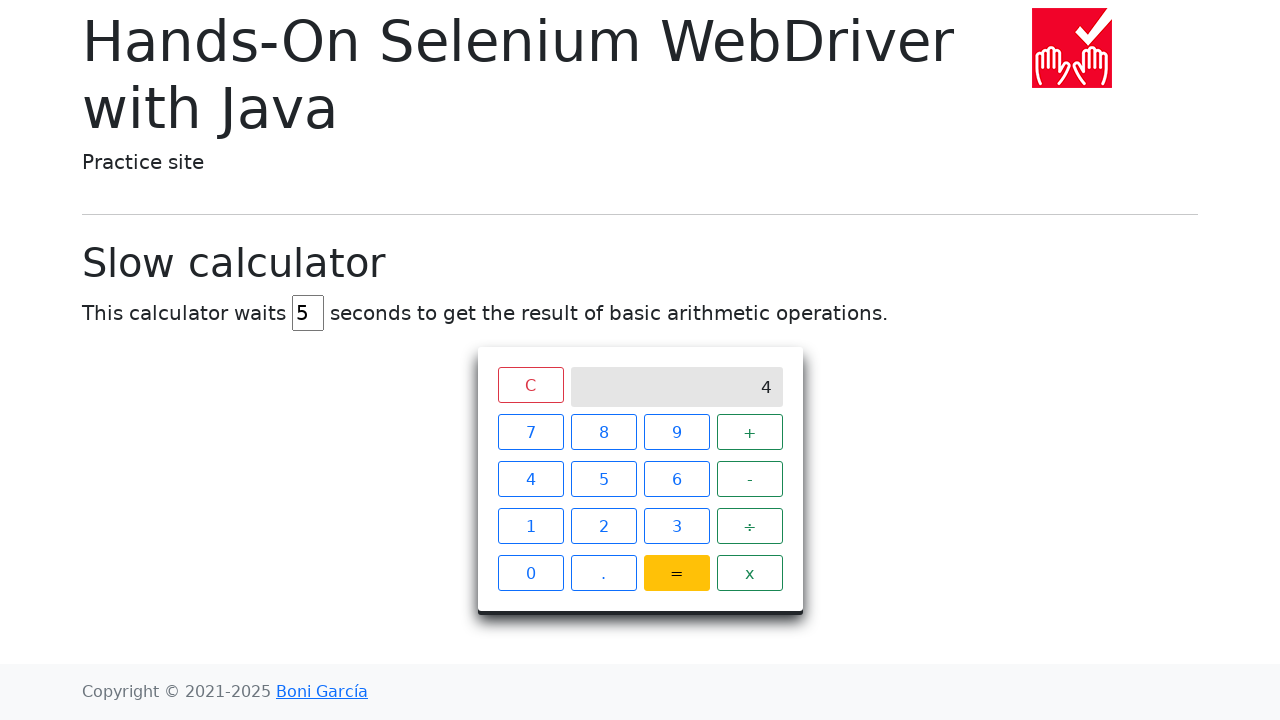